Tests handling of iframes by filling text inputs in two different frames on a demo page - one accessed via frame URL and another via frameLocator with XPath

Starting URL: https://ui.vision/demo/webtest/frames/

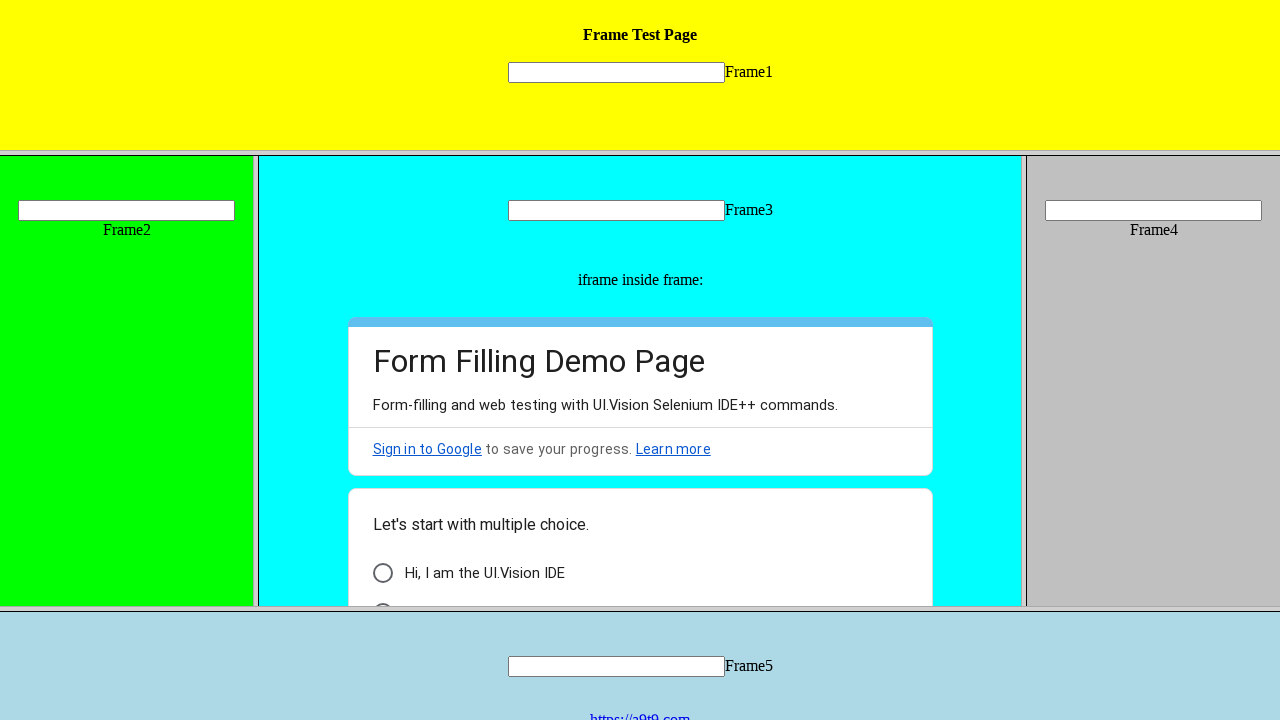

Accessed frame 1 via URL https://ui.vision/demo/webtest/frames/frame_1.html
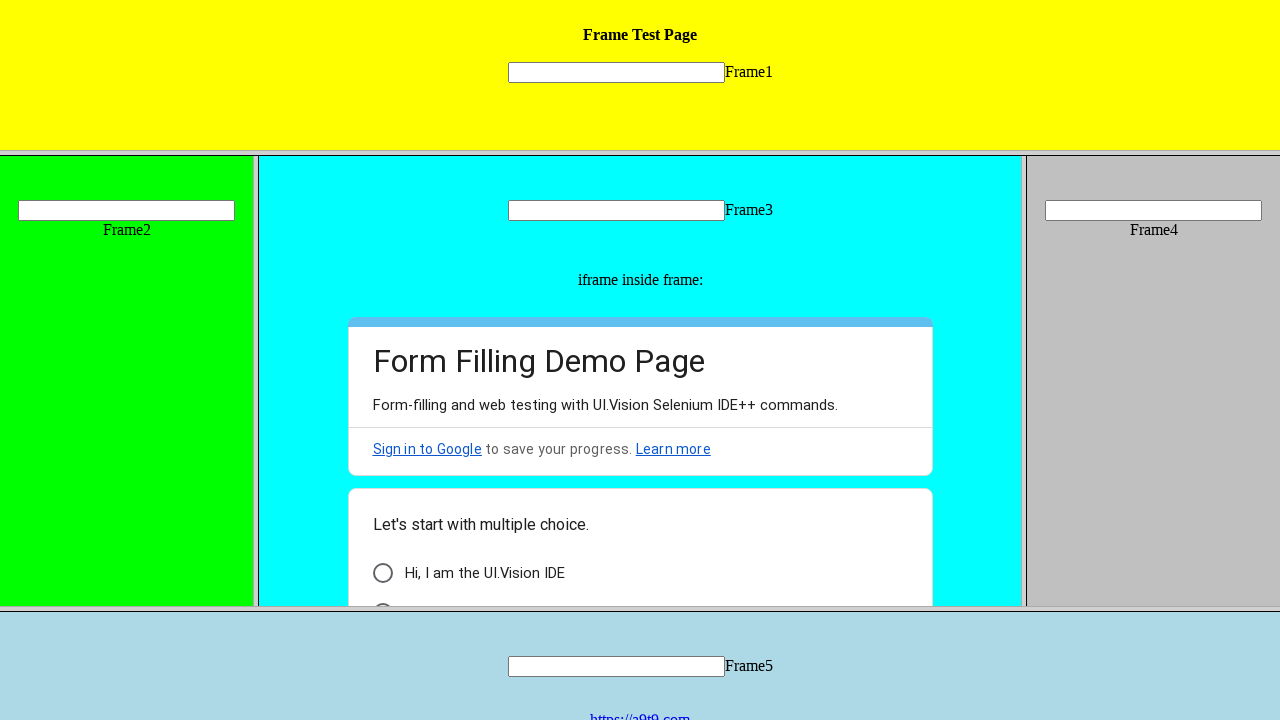

Filled text input in frame 1 with 'TestUser123' on [name='mytext1']
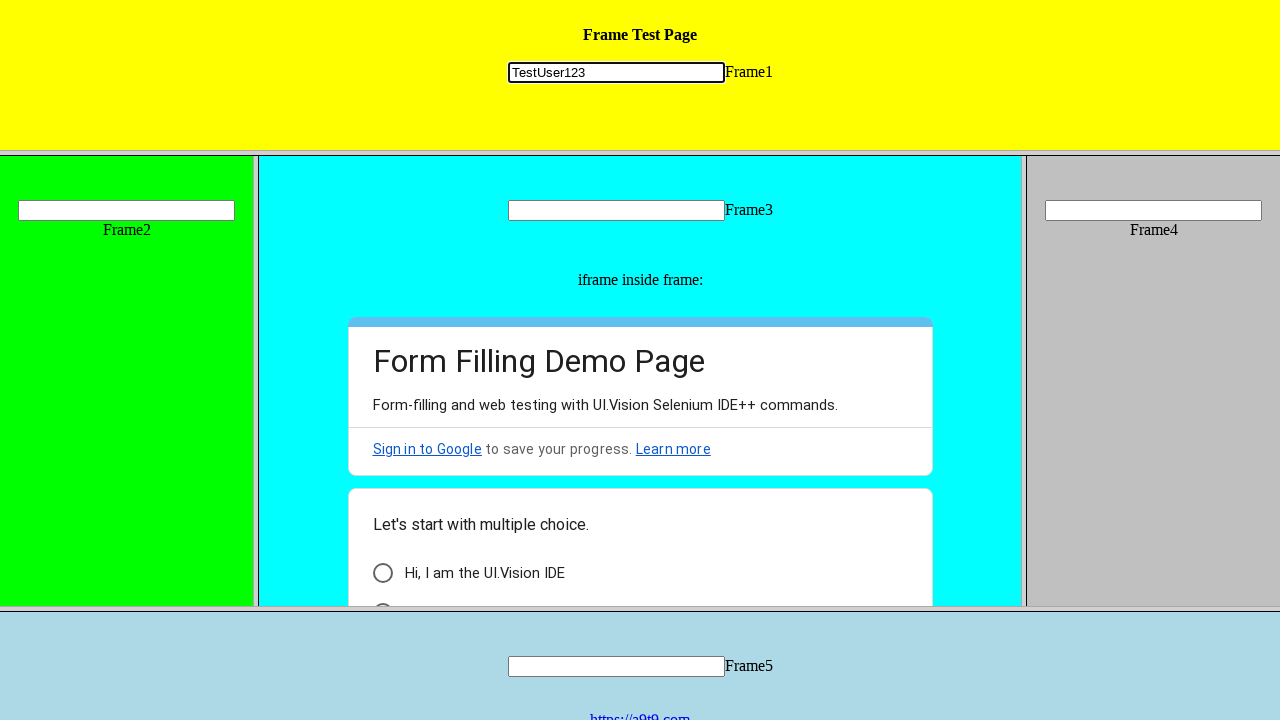

Accessed frame 2 using frameLocator with XPath //*[@src='frame_2.html']
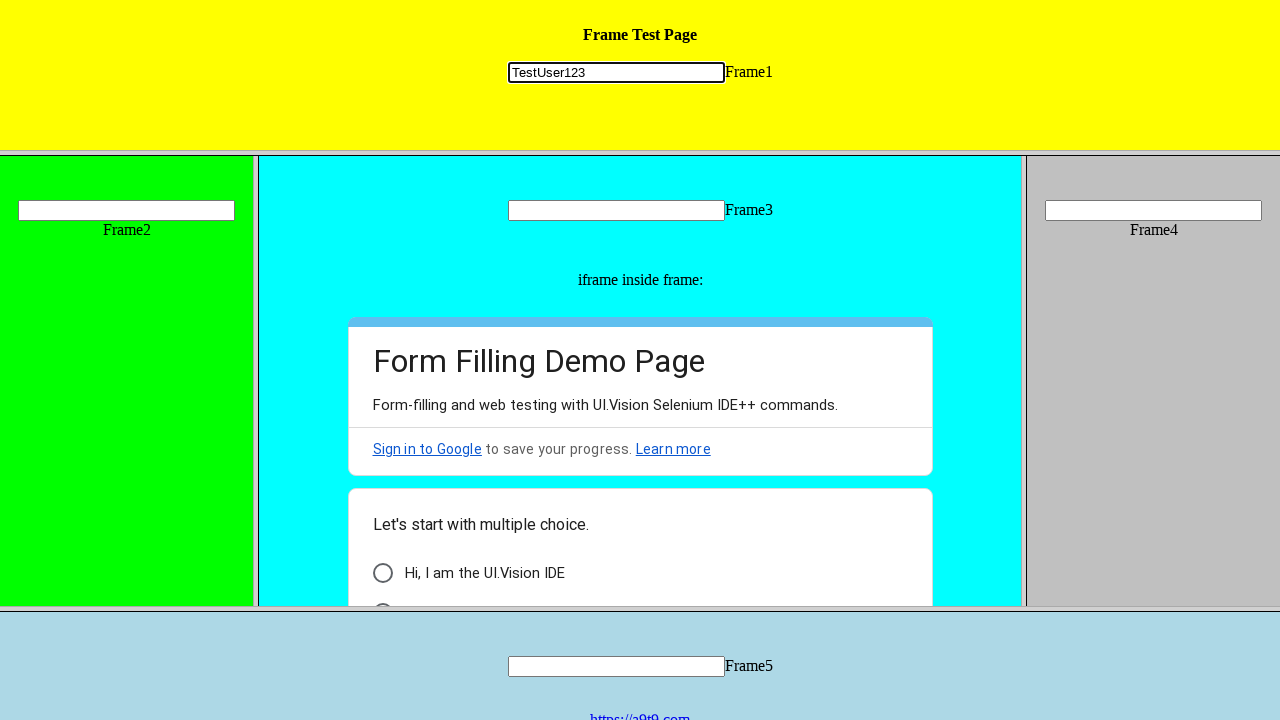

Filled text input in frame 2 with 'SampleText456' on xpath=//*[@src='frame_2.html'] >> internal:control=enter-frame >> xpath=//*[@nam
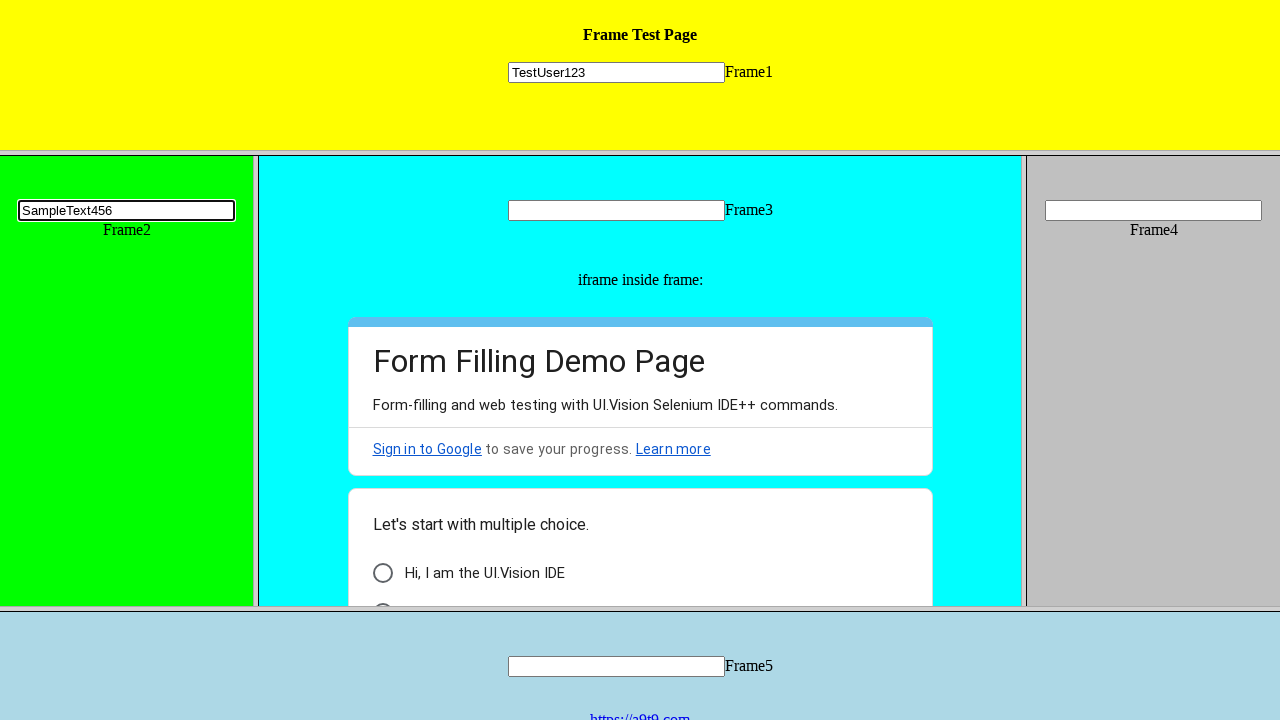

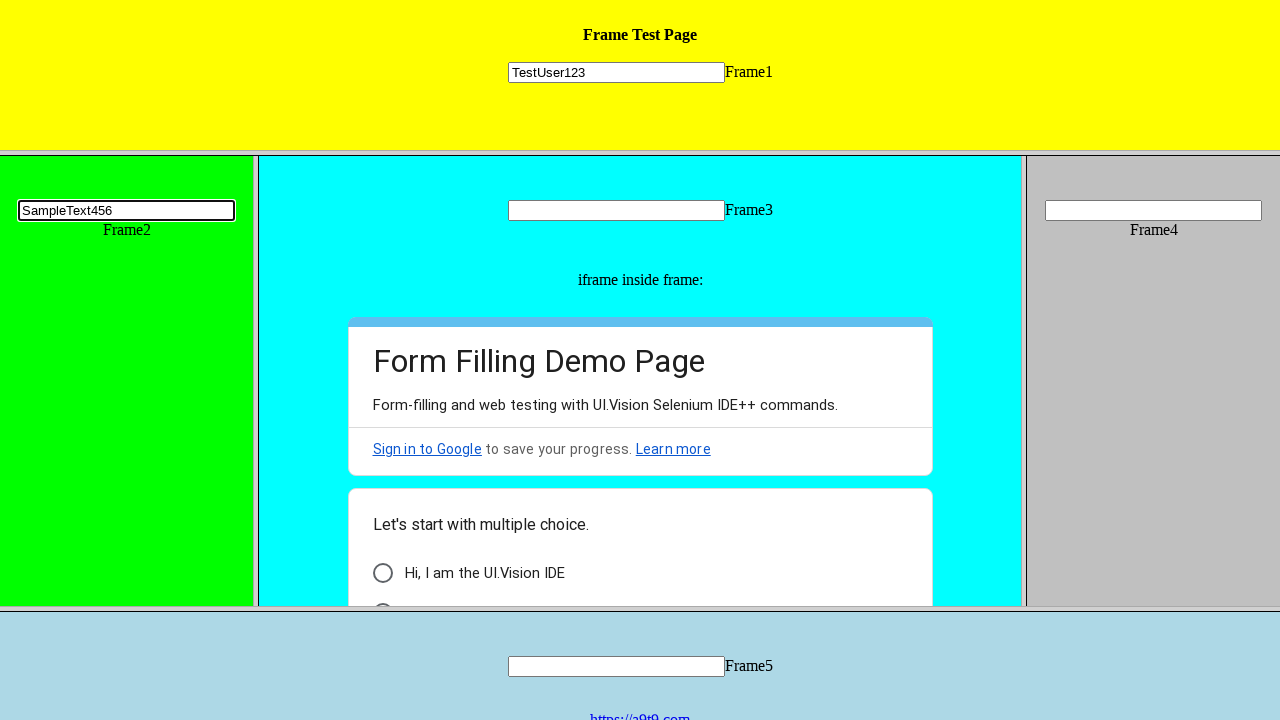